Tests form submission by dismissing any unexpected alert on page load, then filling in first name and last name fields and clicking submit

Starting URL: http://only-testing-blog.blogspot.com/2014/06/alert_6.html

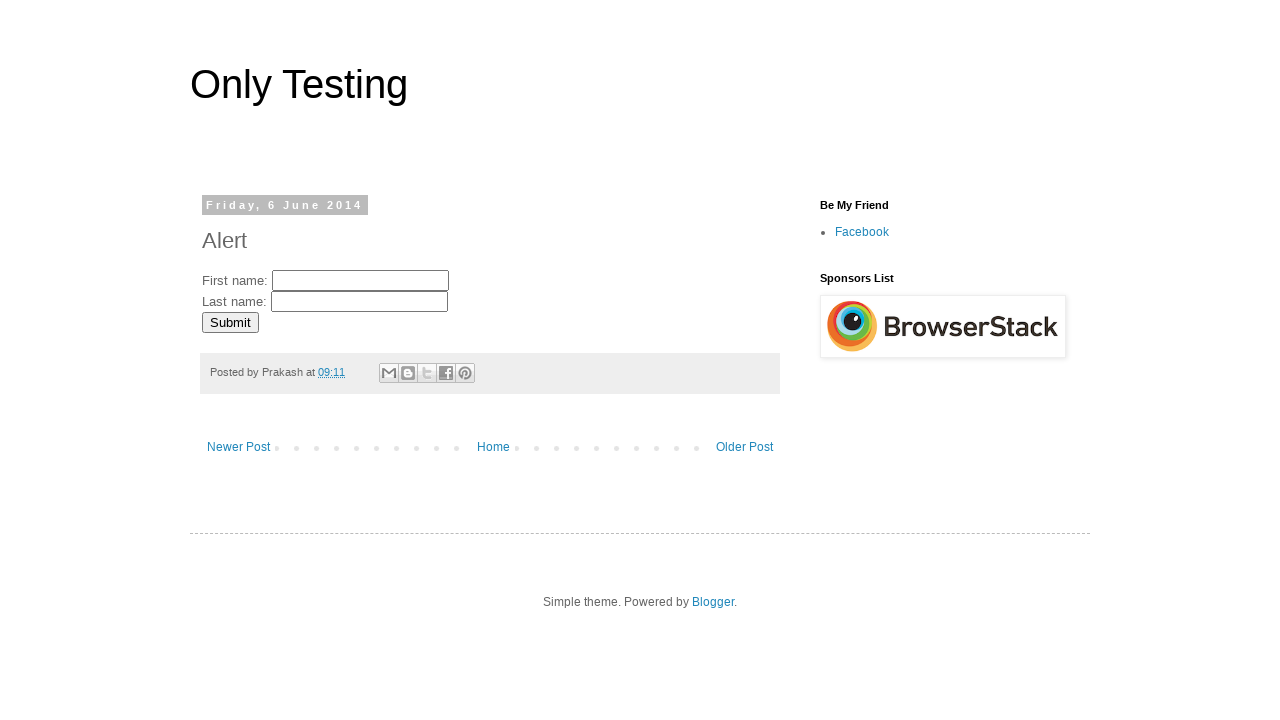

Navigated to alert test page
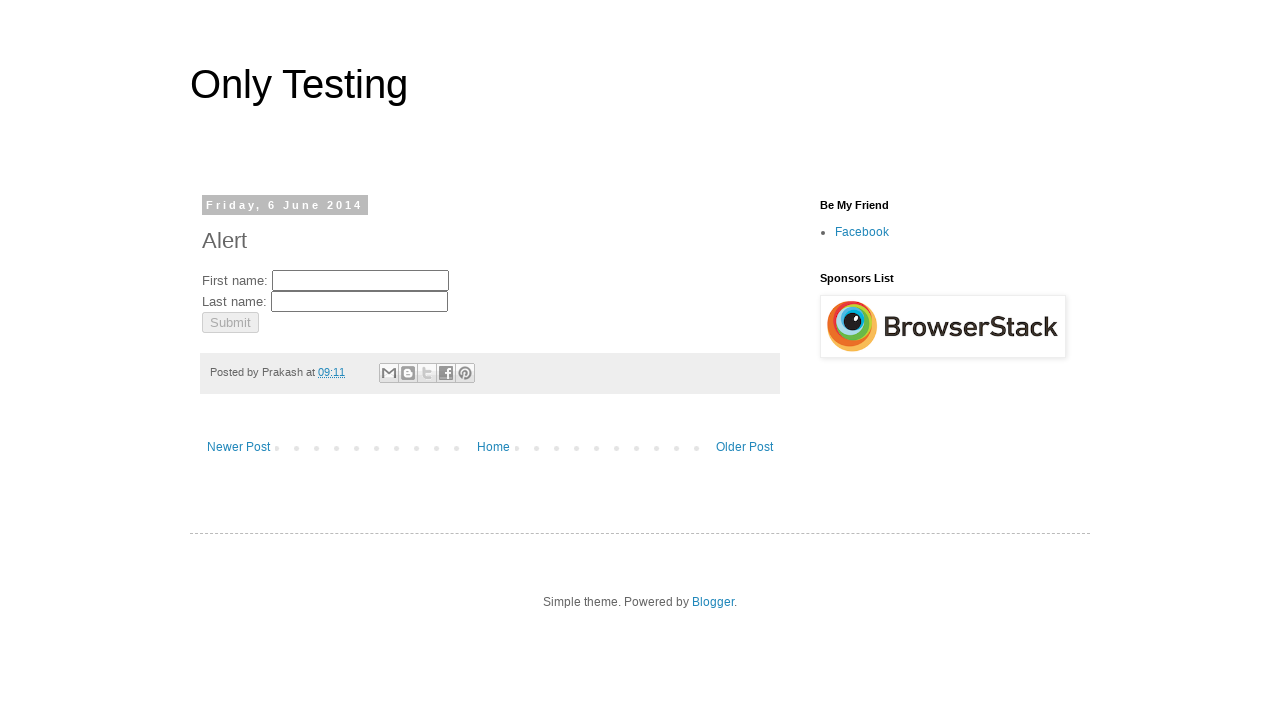

Set up alert dismissal handler
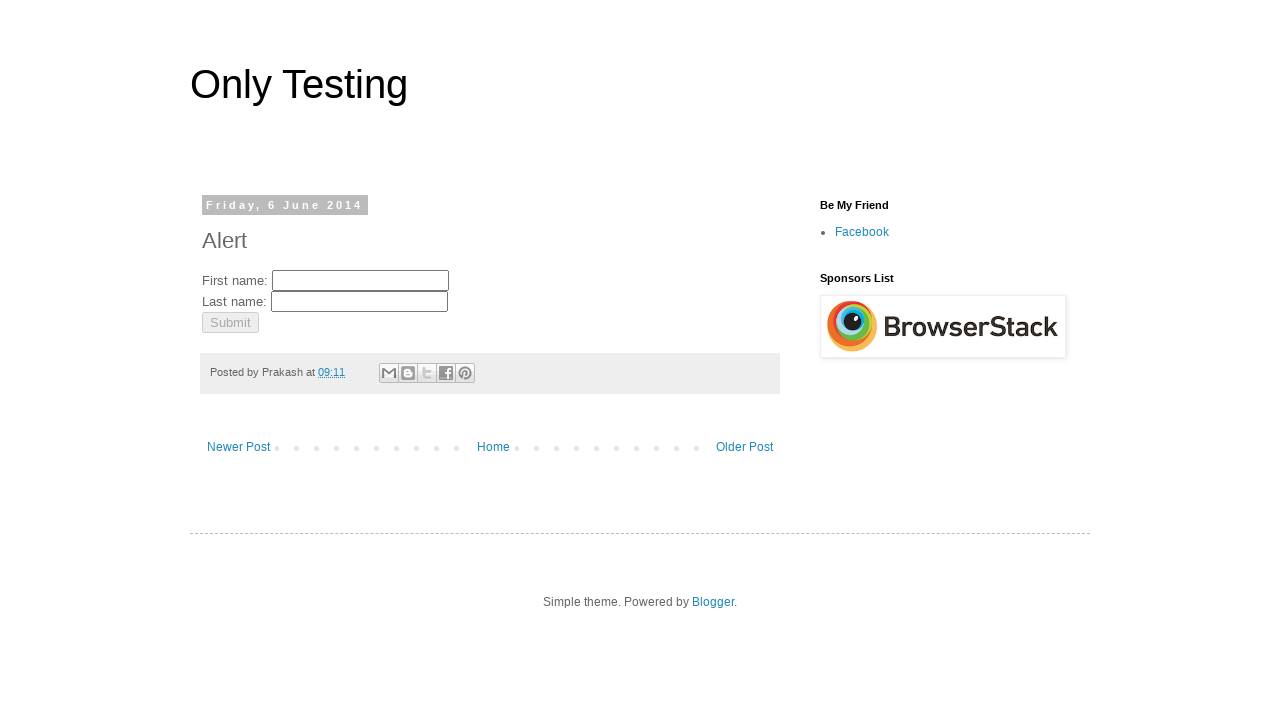

Filled first name field with 'Abhi' on input[name='fname']
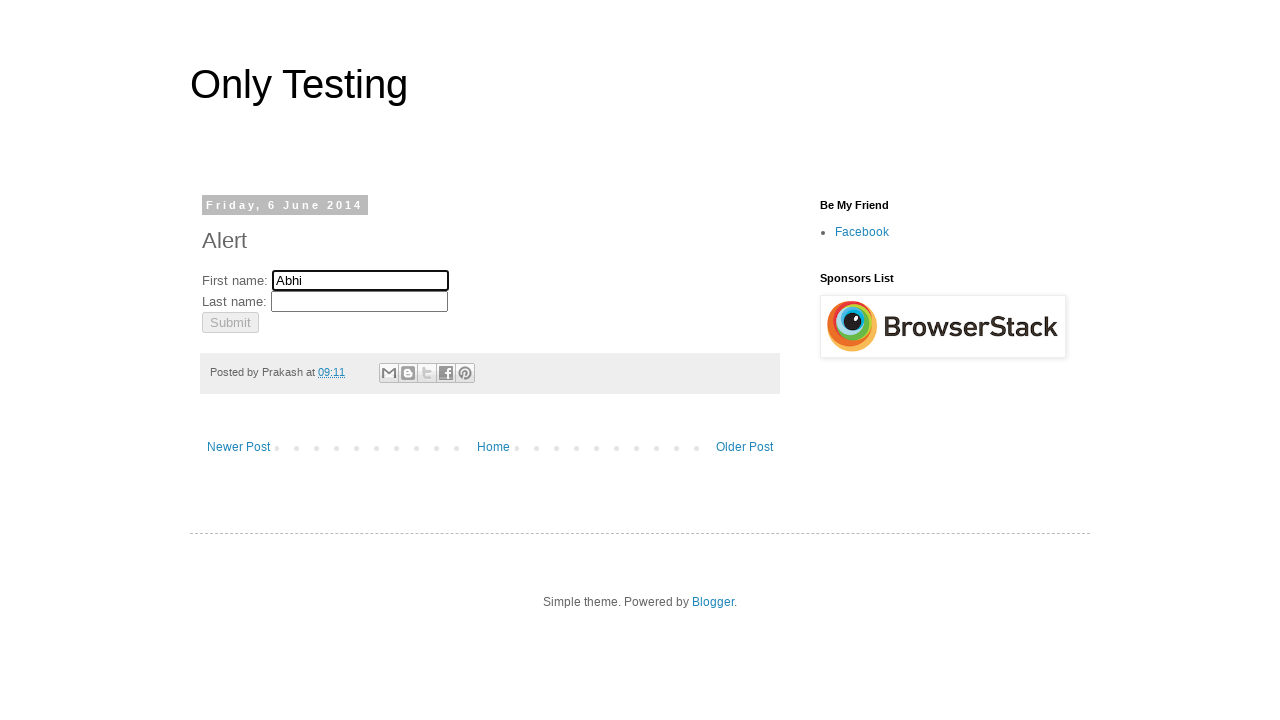

Filled last name field with 'Dixit' on input[name='lname']
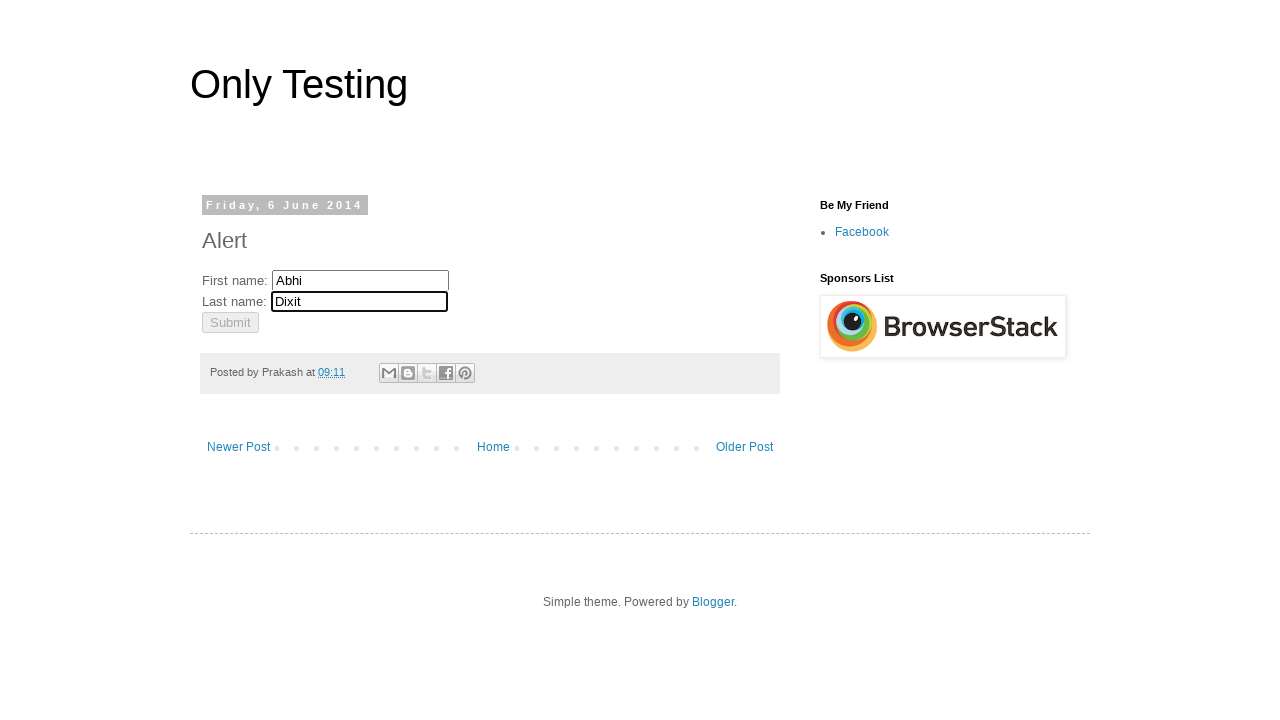

Clicked submit button to submit form at (230, 322) on input[type='submit']
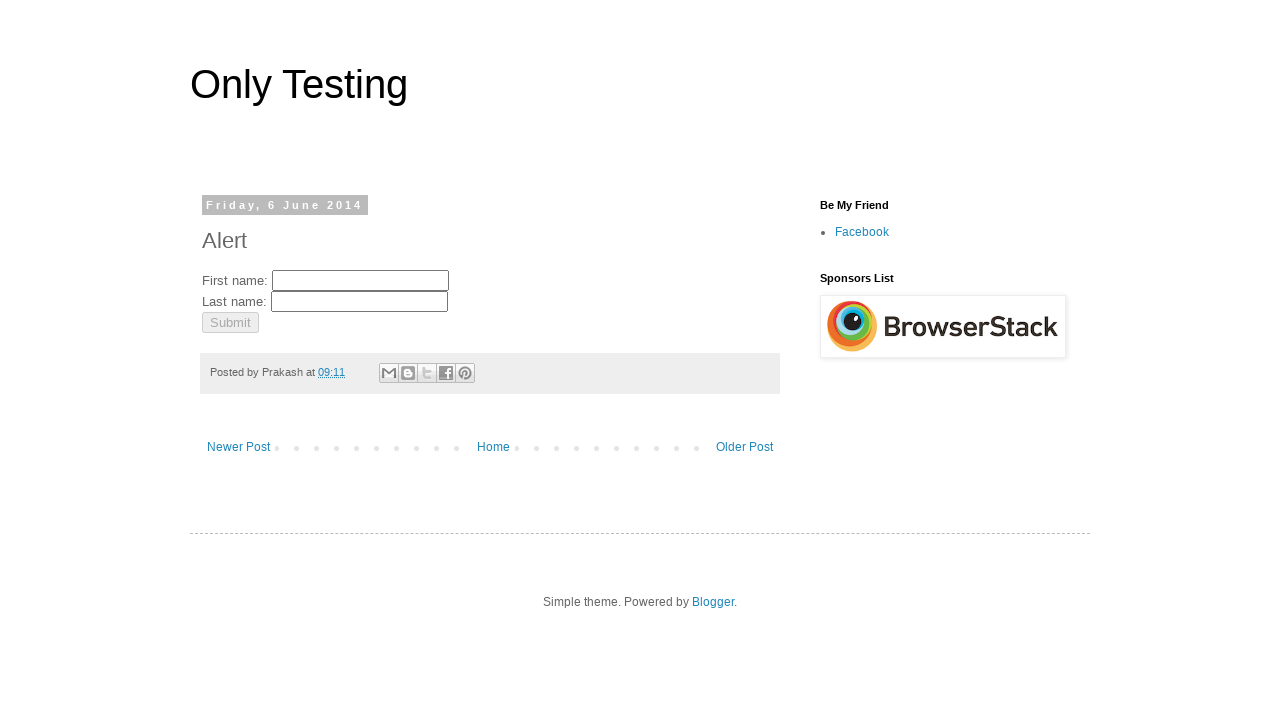

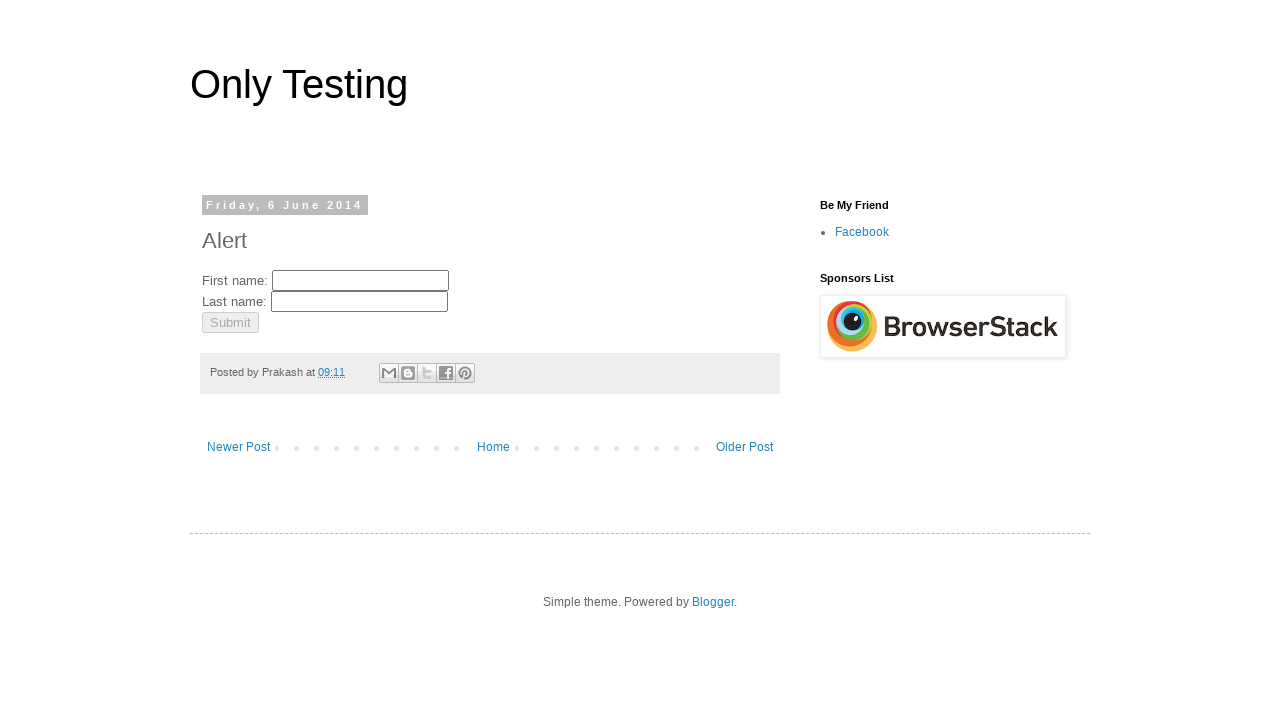